Tests page scrolling functionality by navigating to jQuery's website and scrolling down the page using JavaScript execution

Starting URL: https://jquery.com/

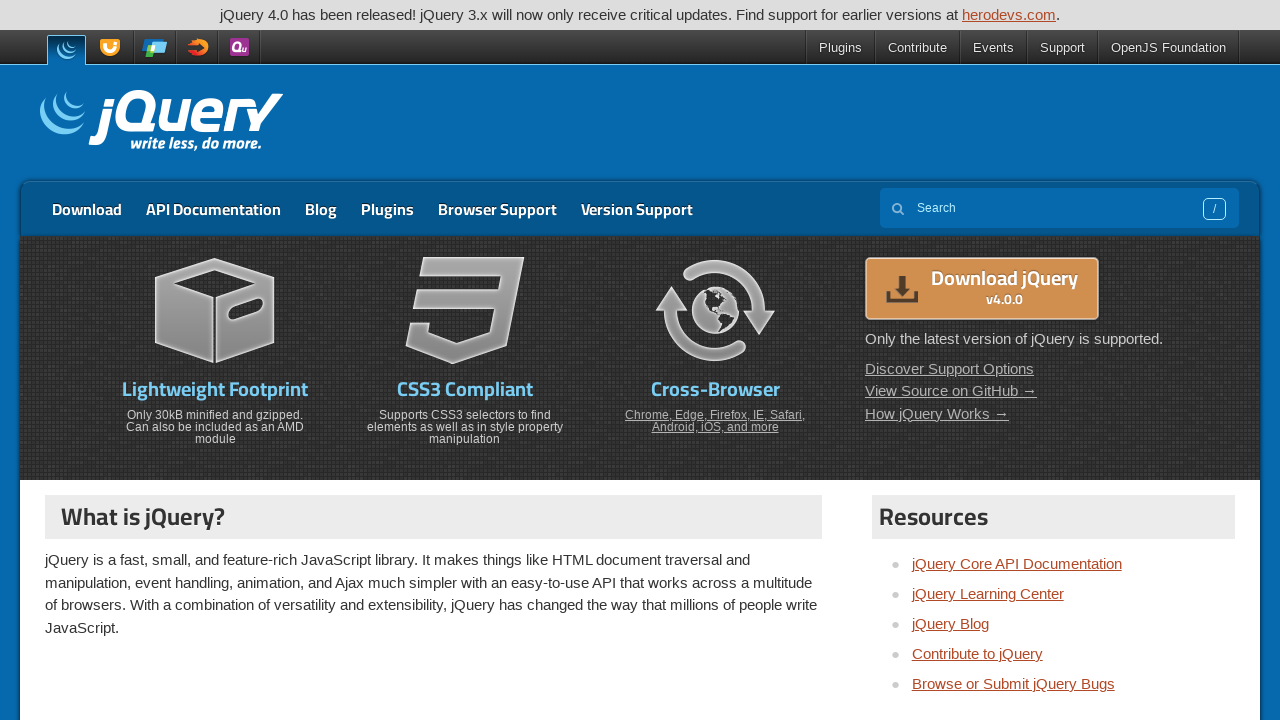

Navigated to jQuery website at https://jquery.com/
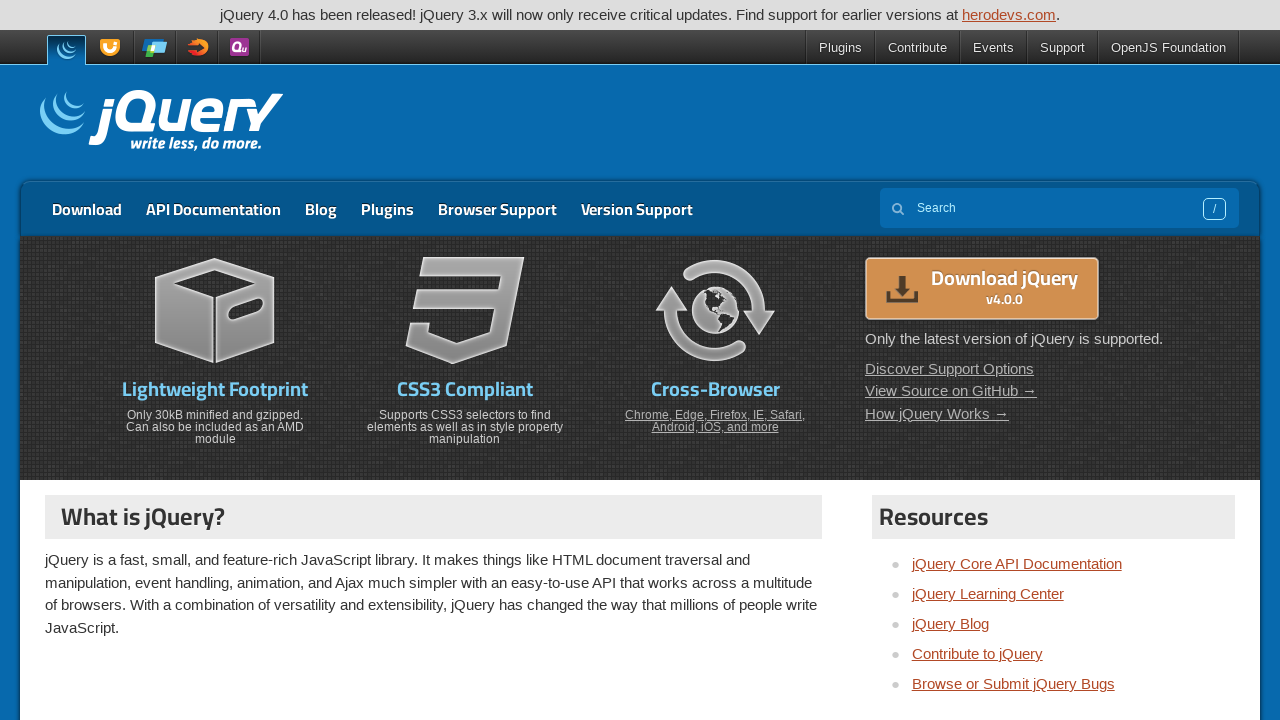

Scrolled down the page by 8000 pixels using JavaScript
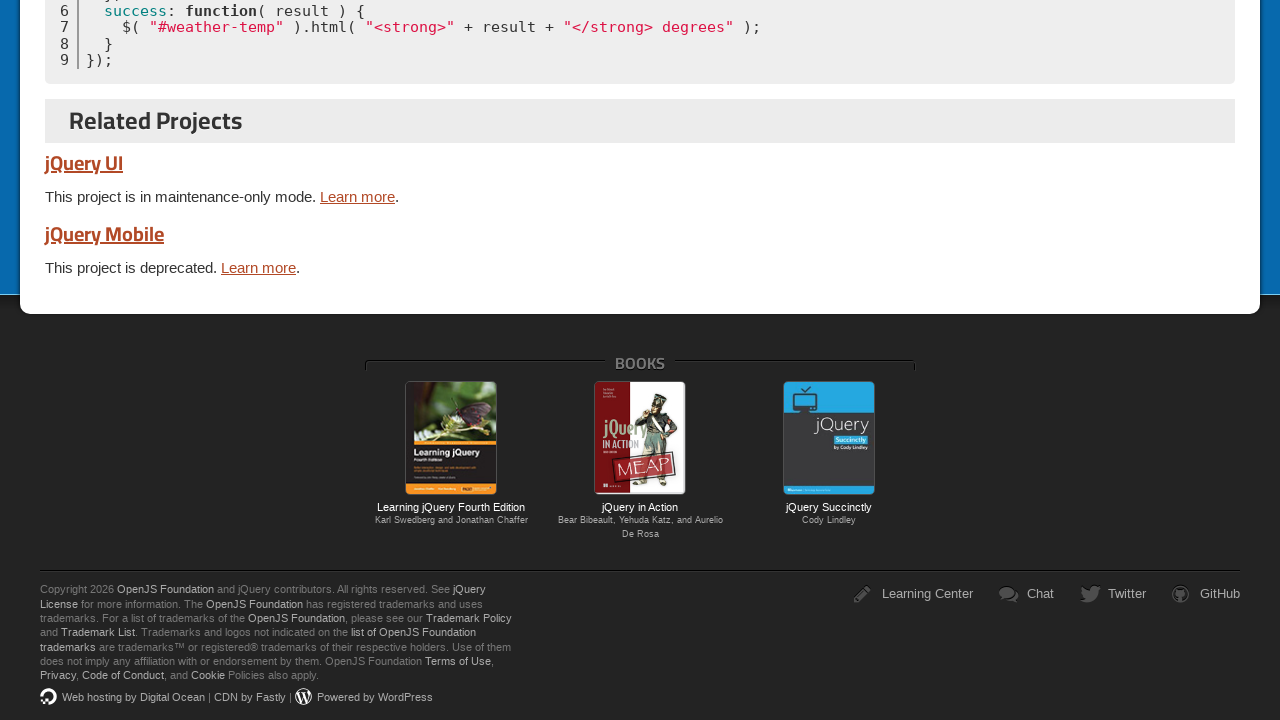

Waited 1 second for scroll animation to complete
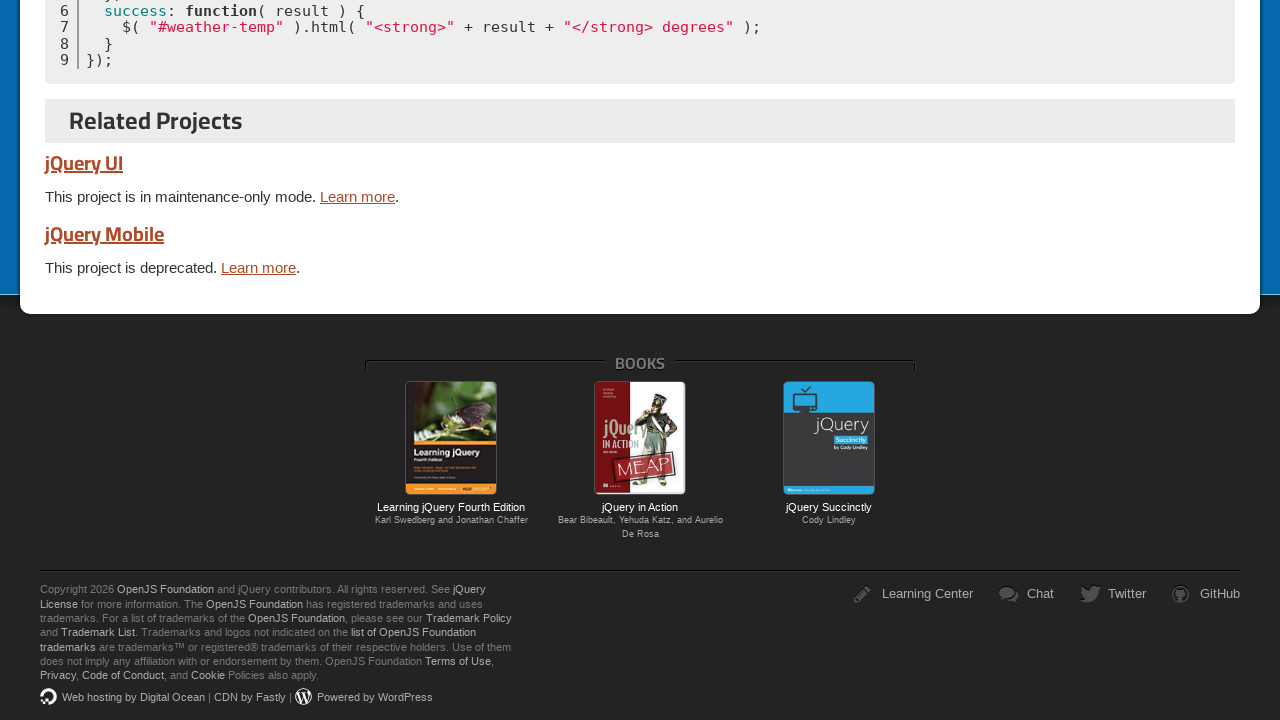

Retrieved page title: 'jQuery'
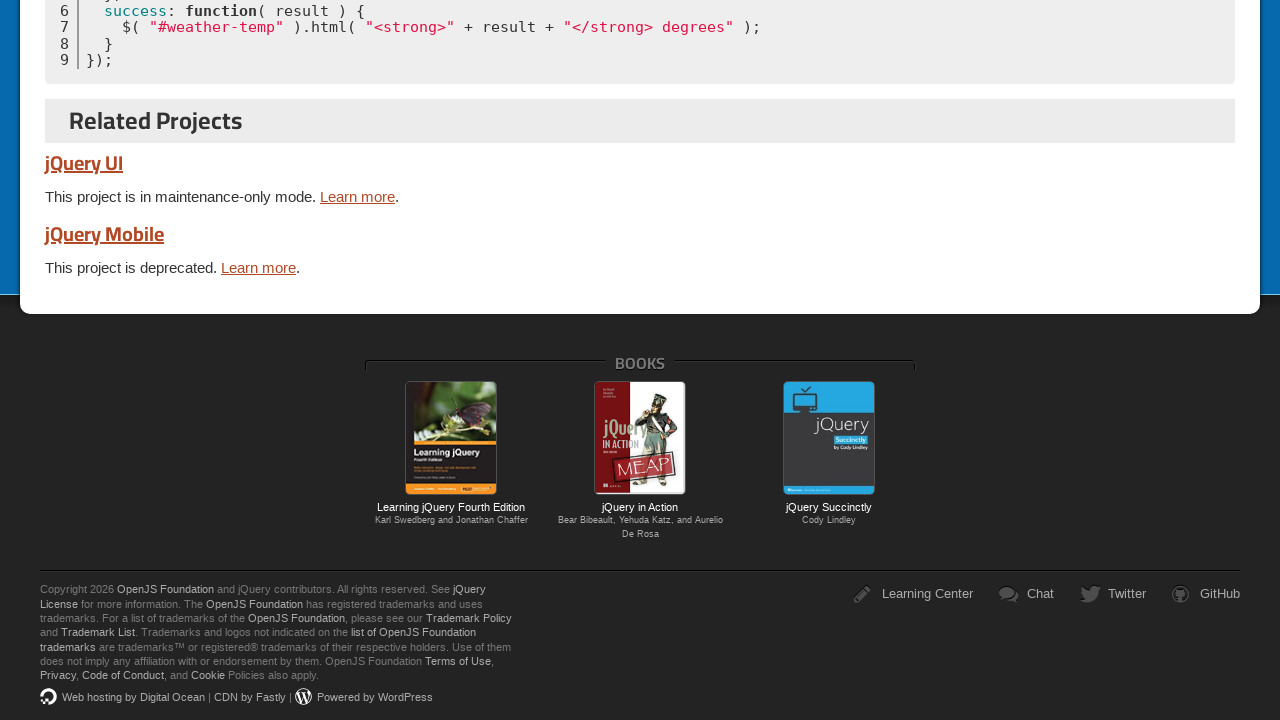

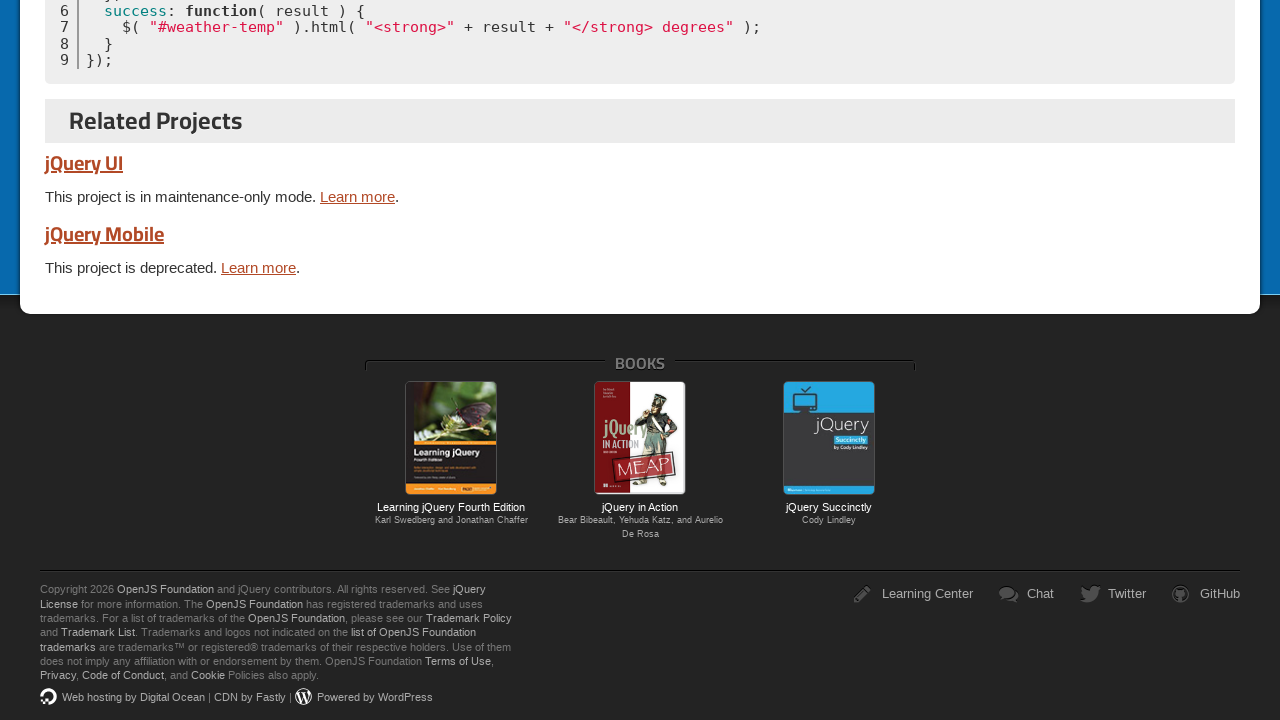